Tests confirmation alert handling by clicking a button to trigger an alert and accepting it

Starting URL: https://www.leafground.com/alert.xhtml

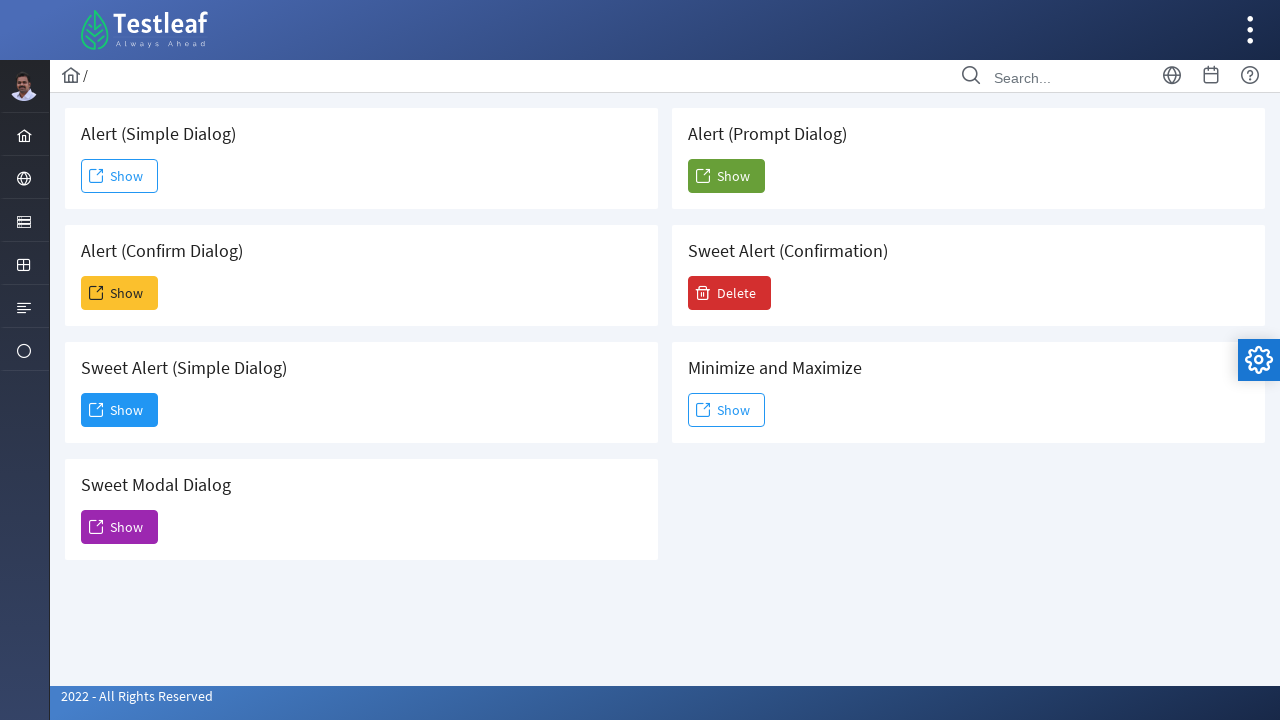

Set up dialog handler to accept confirmation alerts
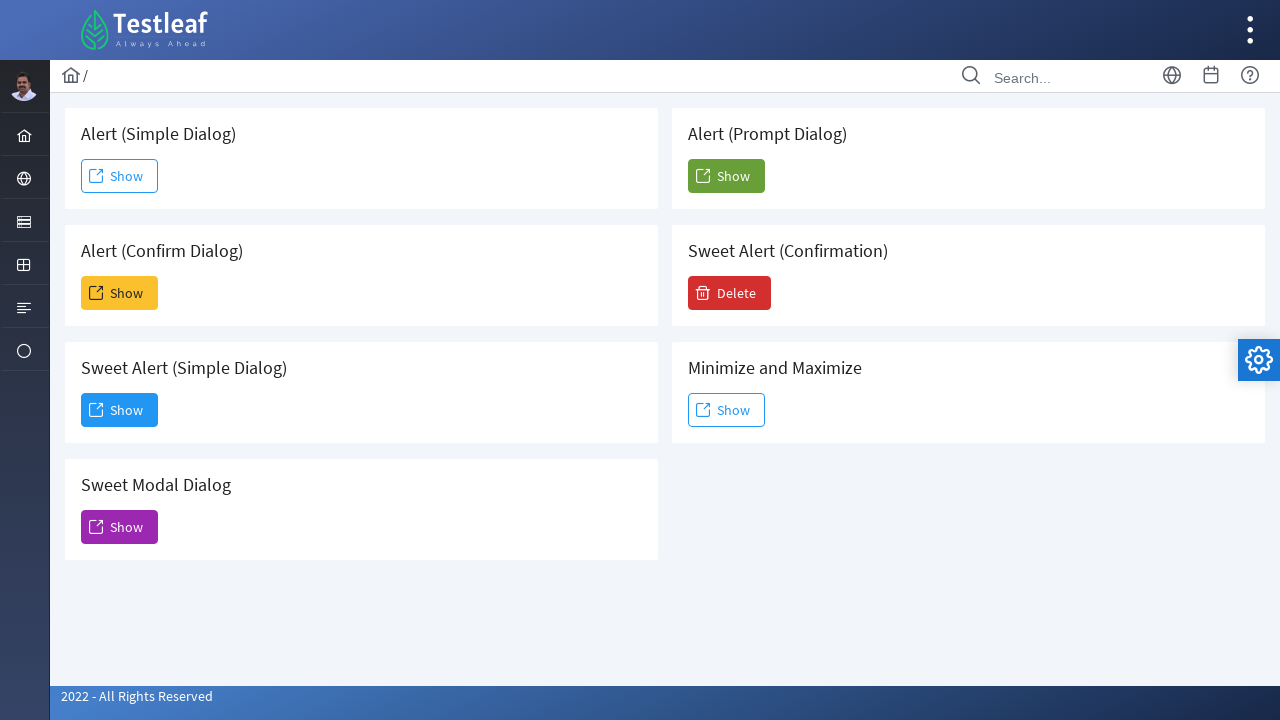

Clicked the second 'Show' button to trigger confirmation alert at (120, 293) on (//span[text()='Show'])[2]
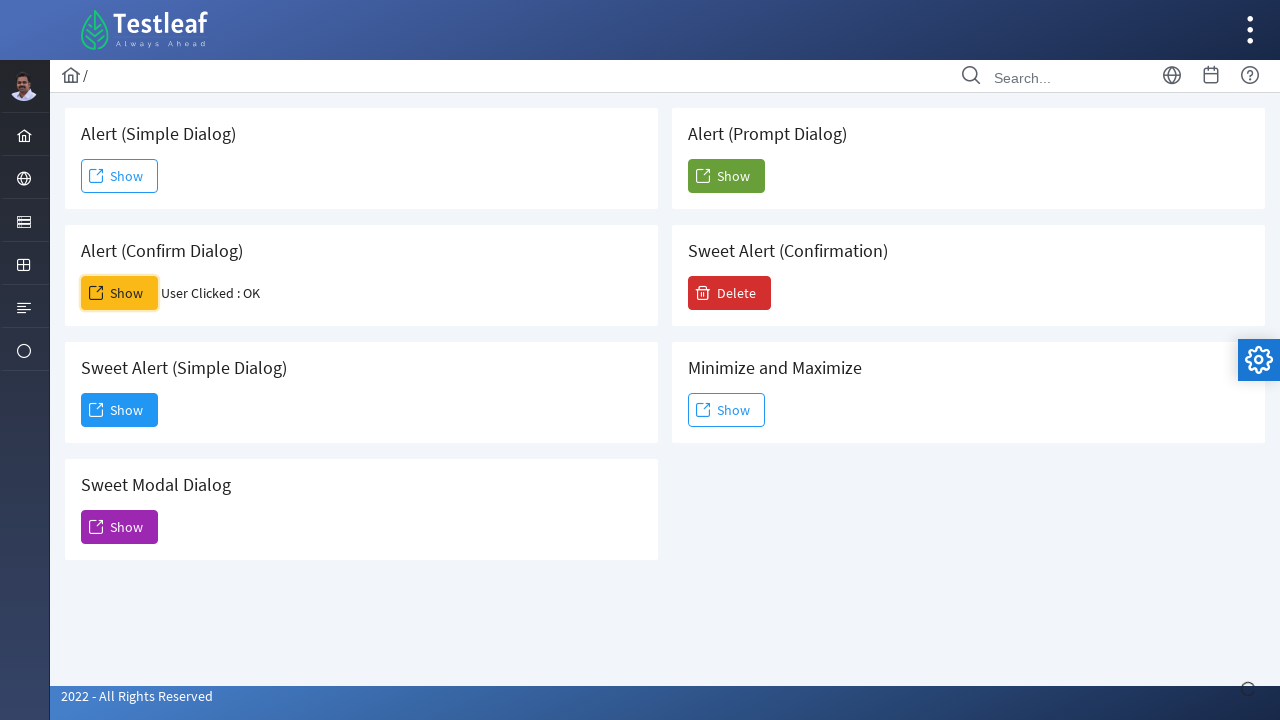

Waited for confirmation alert to be handled
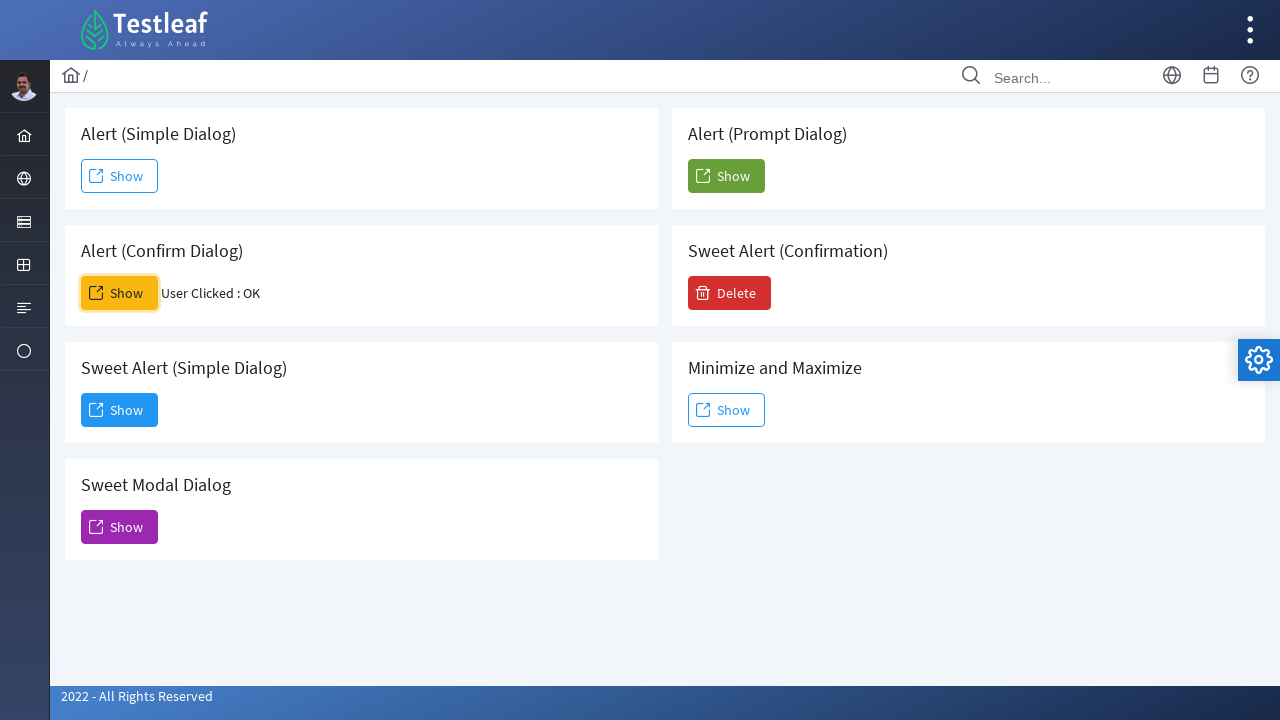

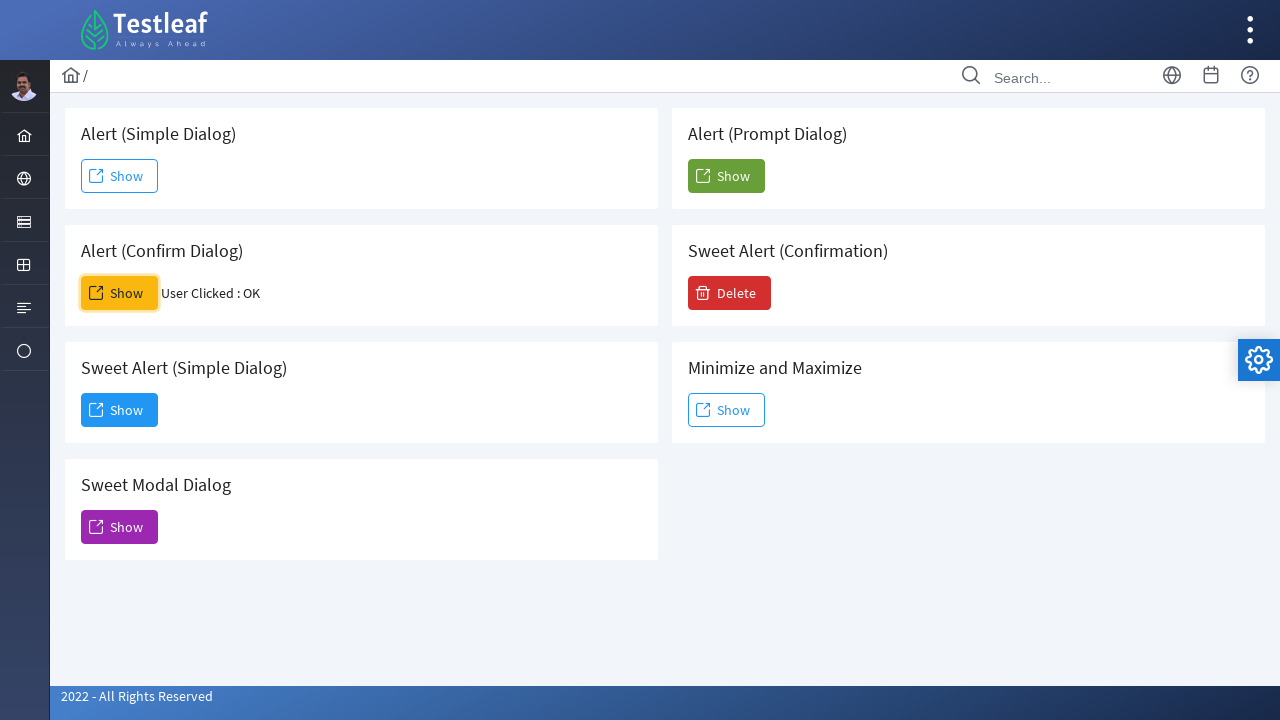